Tests file download functionality by clicking a random download link and verifying the file downloads

Starting URL: http://the-internet.herokuapp.com/download

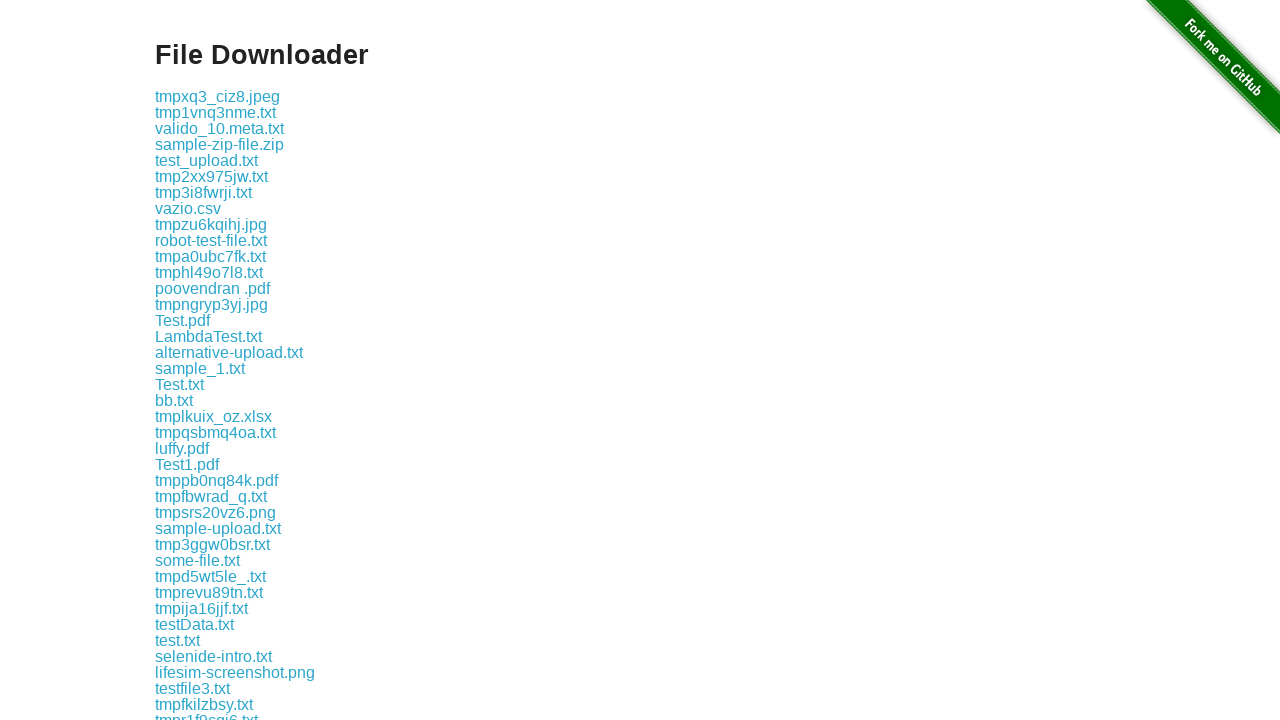

Navigated to download page
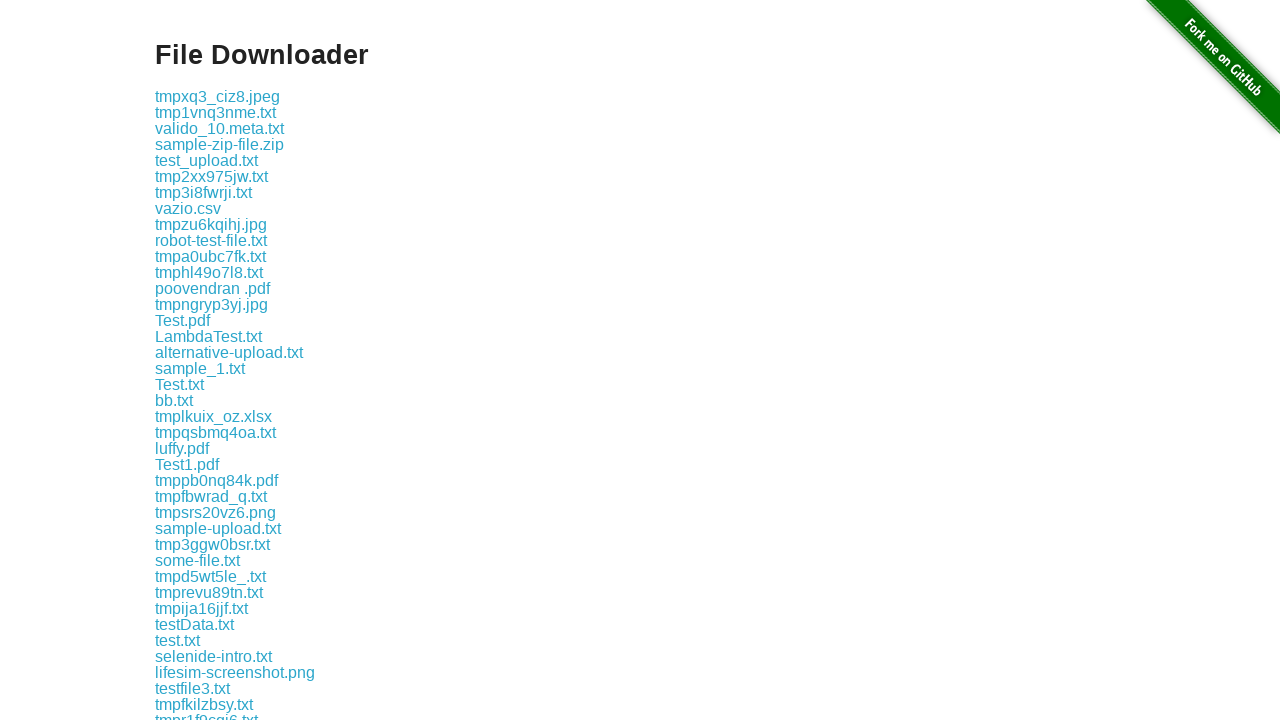

Located all download links on the page
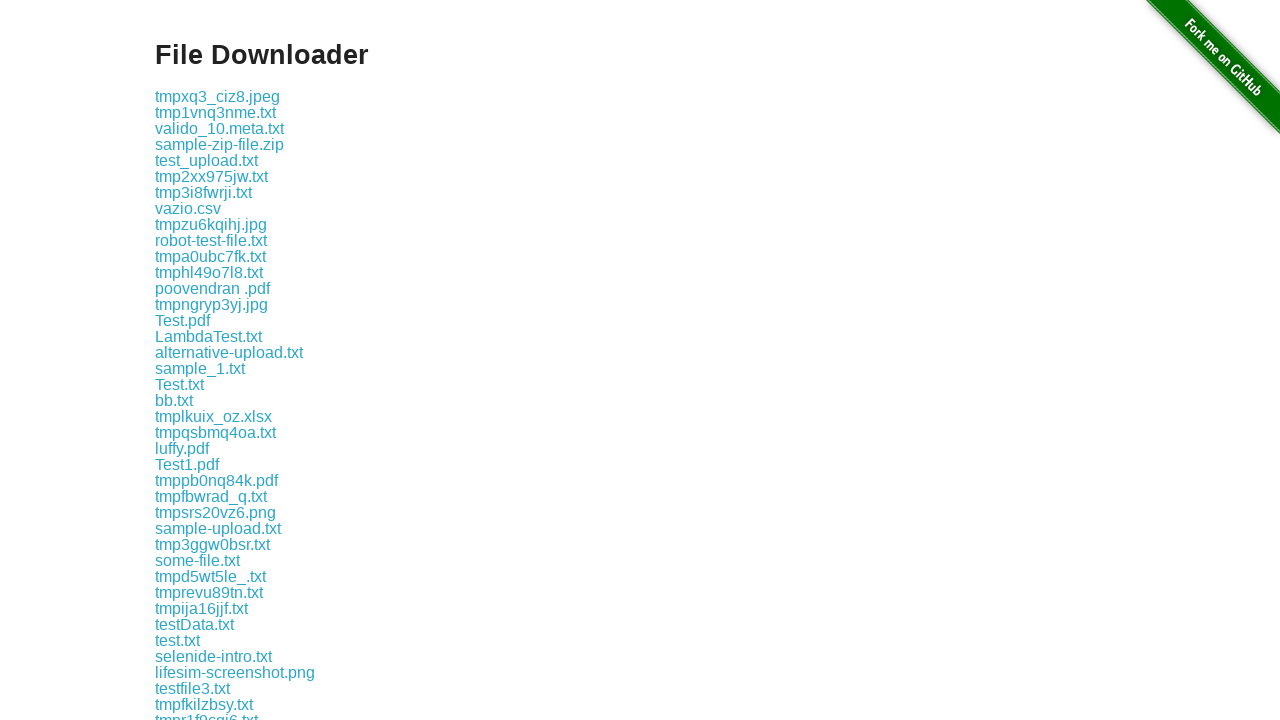

Selected a random download link
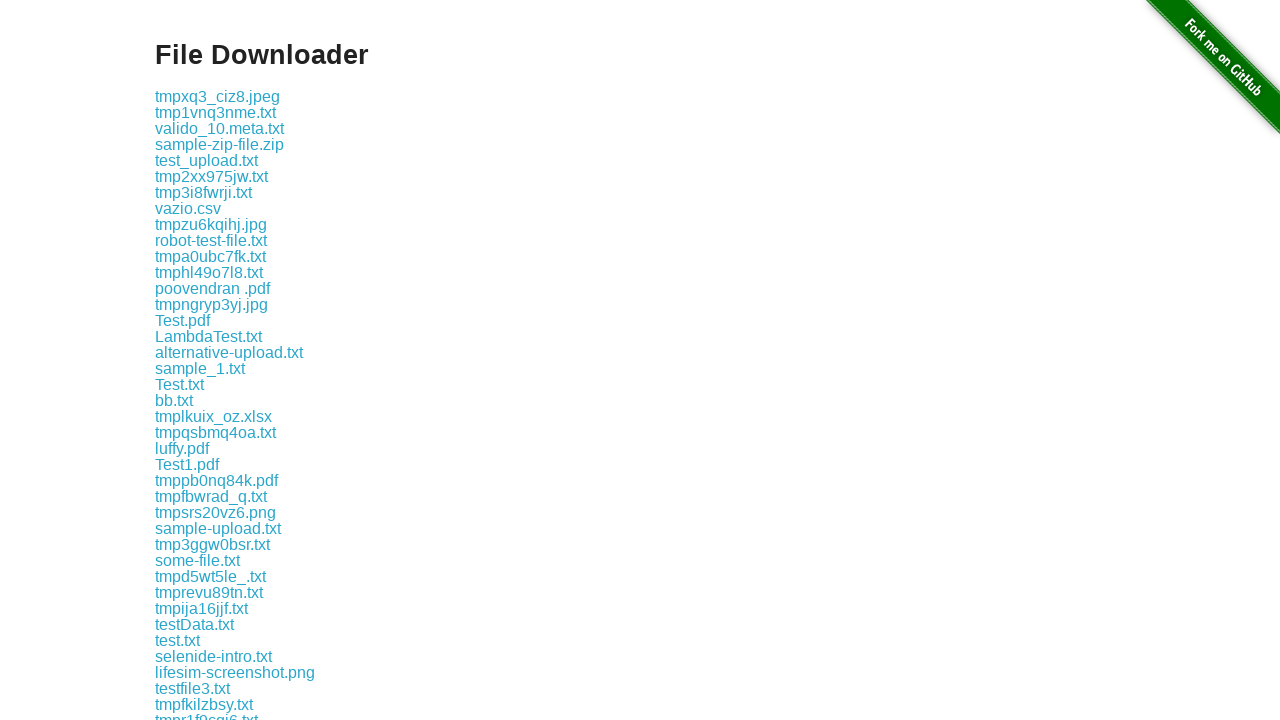

Clicked the random download link
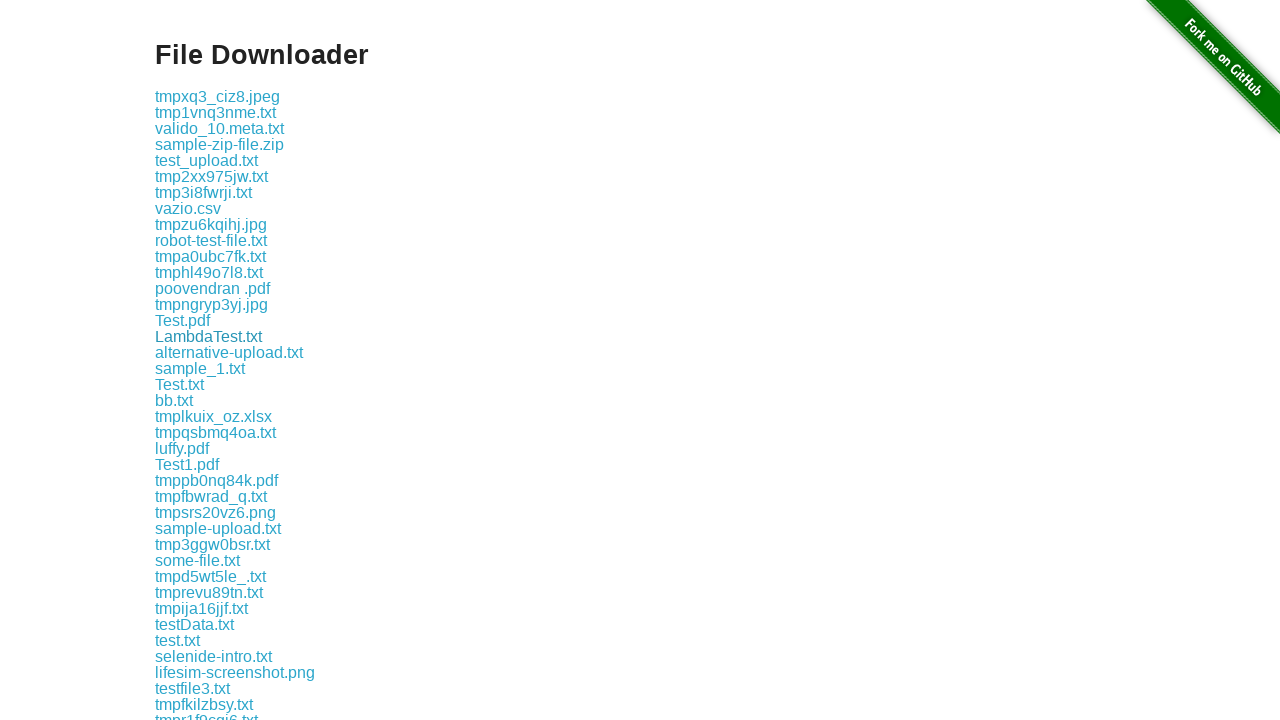

Download object received
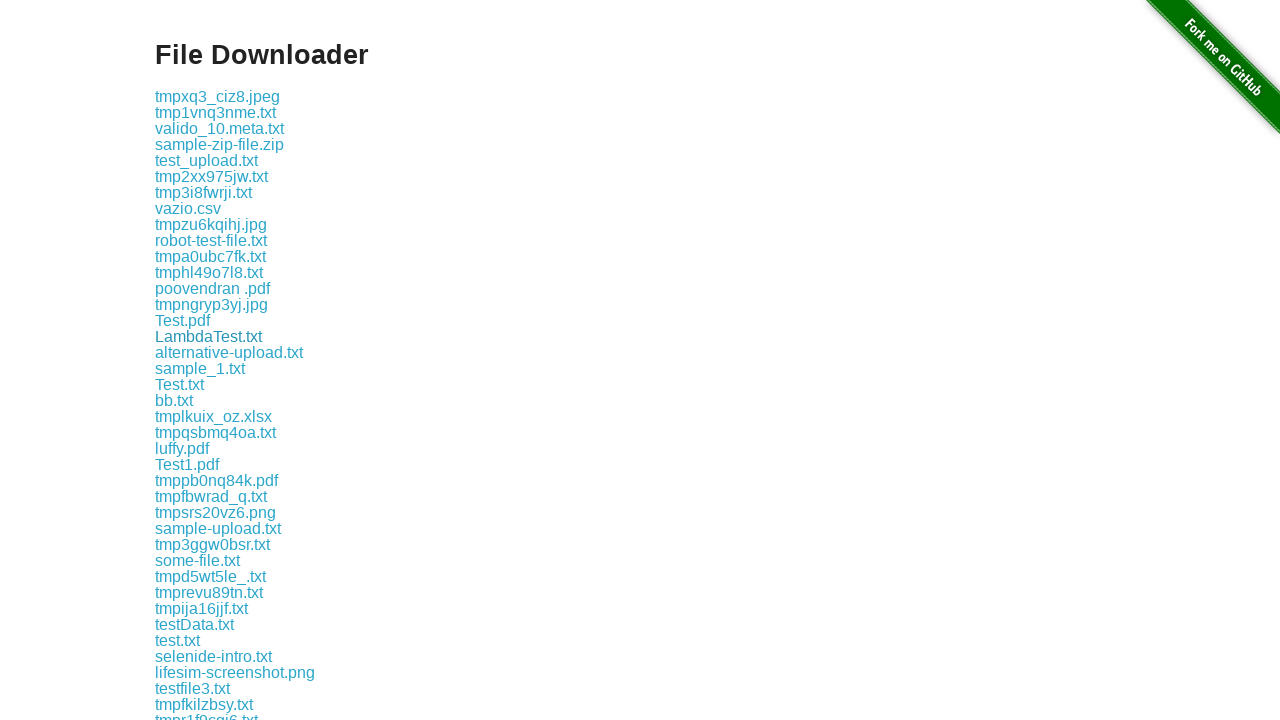

File download completed and saved
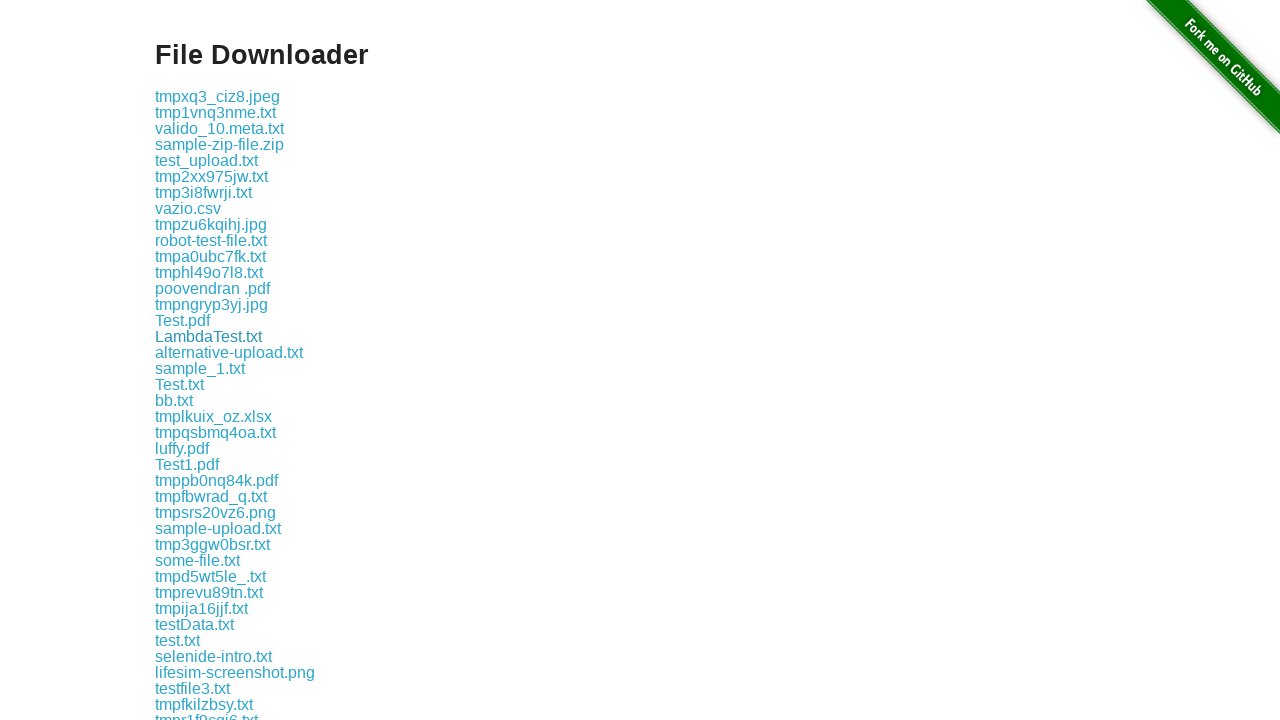

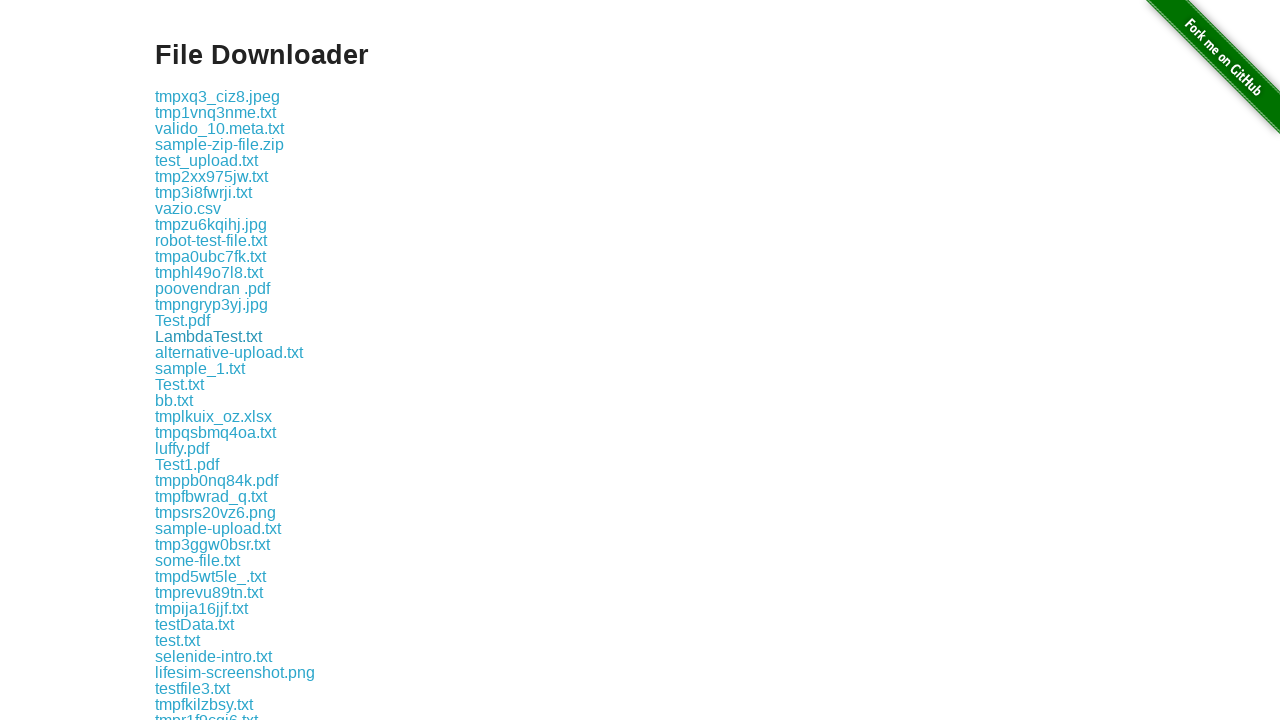